Completes a math quiz form by reading an input value, calculating the answer using a logarithmic formula, filling in the result, checking a robot checkbox, selecting a radio button, and submitting the form.

Starting URL: http://suninjuly.github.io/math.html

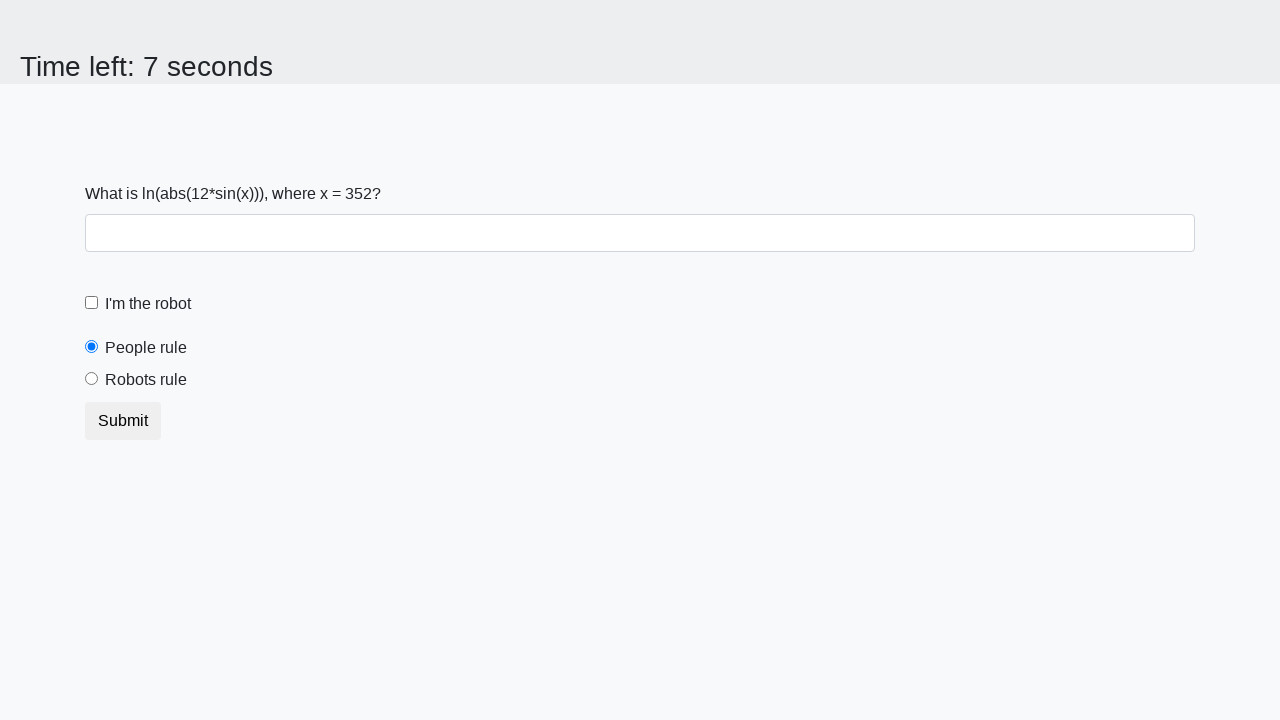

Retrieved input value from #input_value element
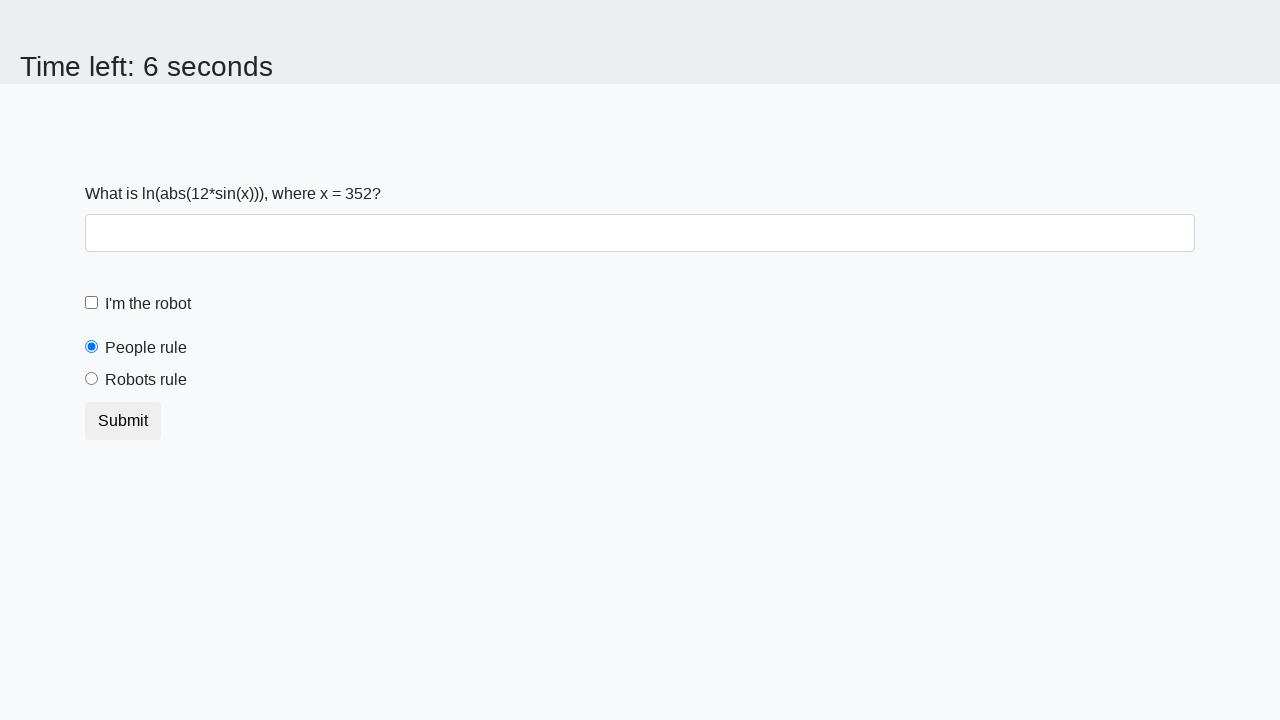

Calculated logarithmic formula result: log(abs(12*sin(x)))
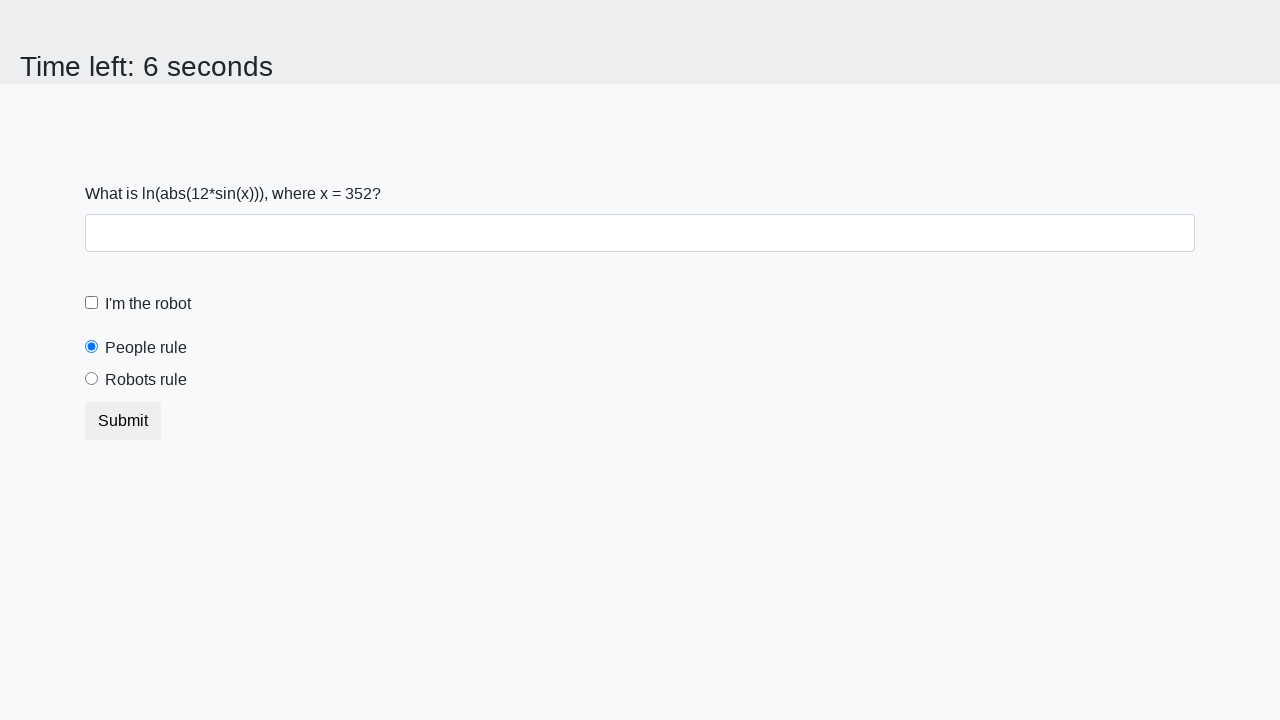

Filled answer field with calculated value on #answer
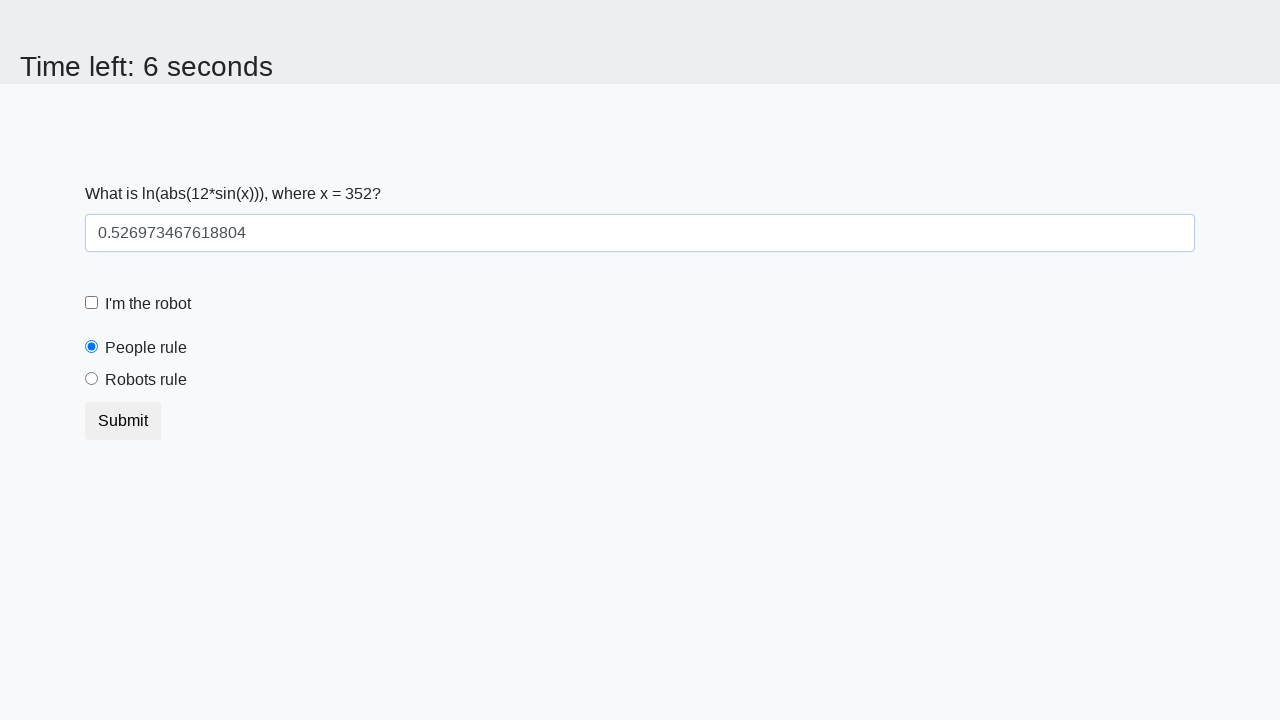

Checked the robot checkbox at (92, 303) on #robotCheckbox
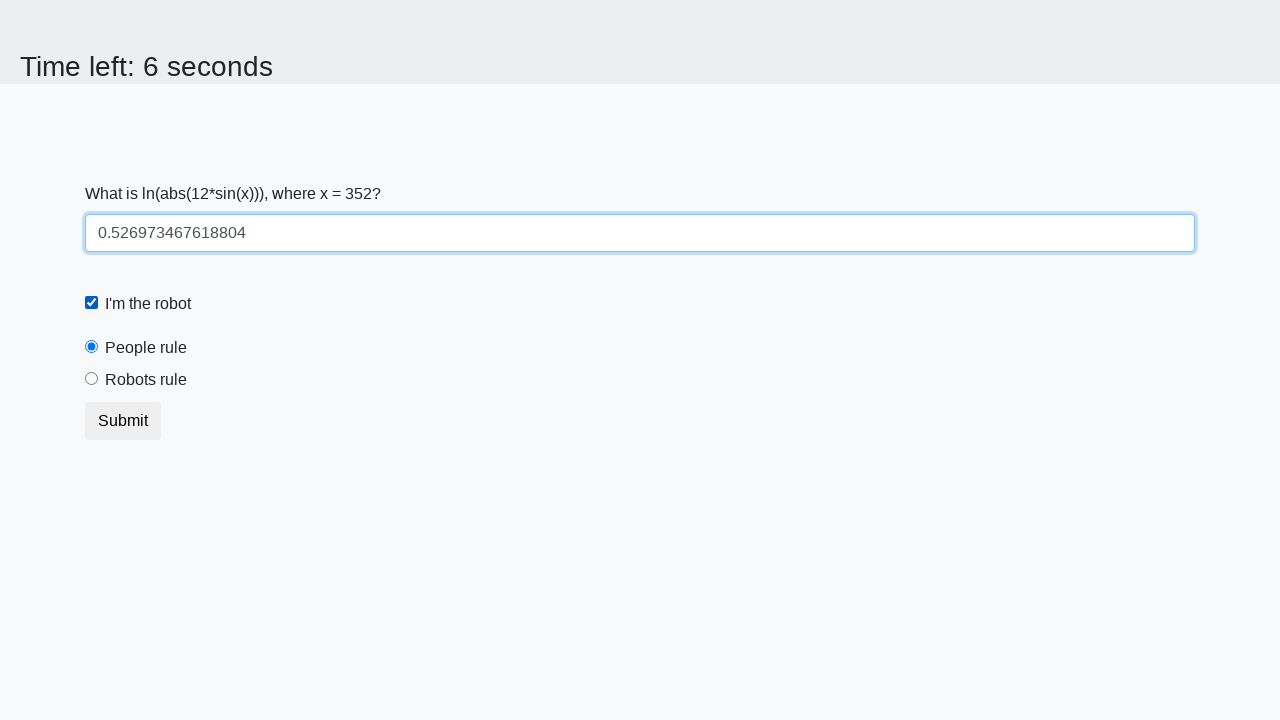

Selected the robots rule radio button at (92, 379) on #robotsRule
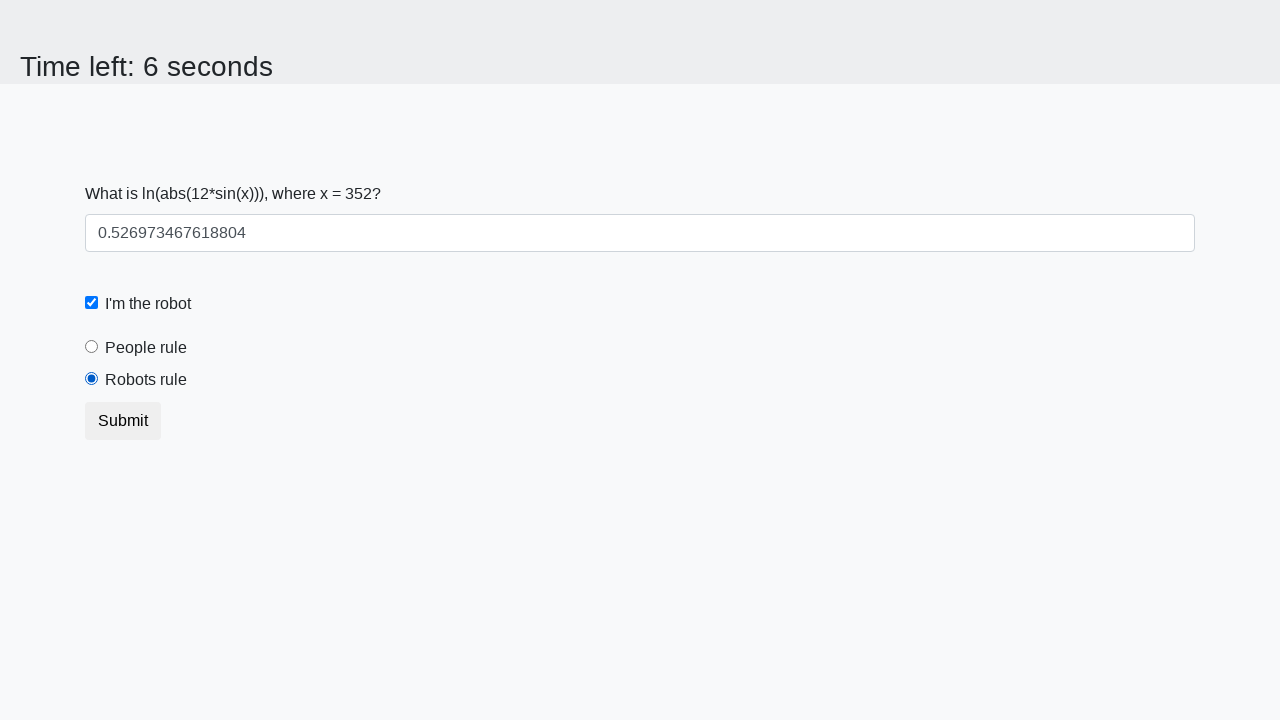

Clicked the submit button to complete form at (123, 421) on .btn-default
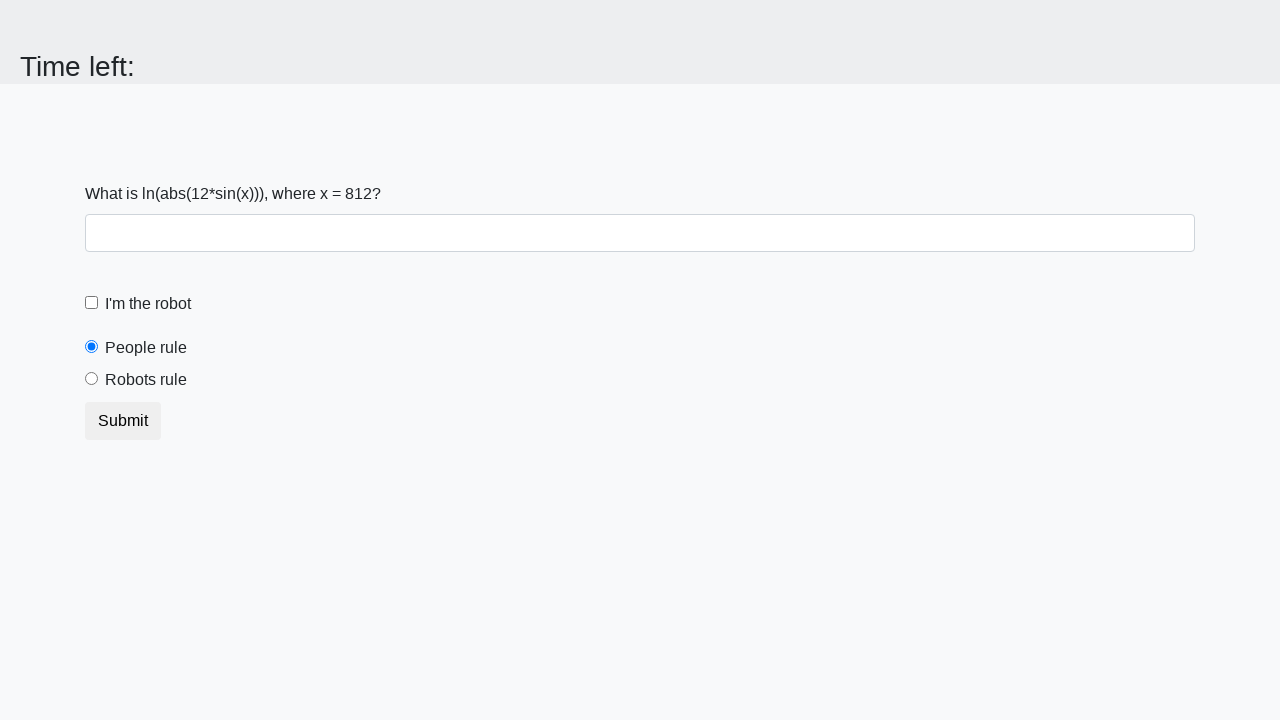

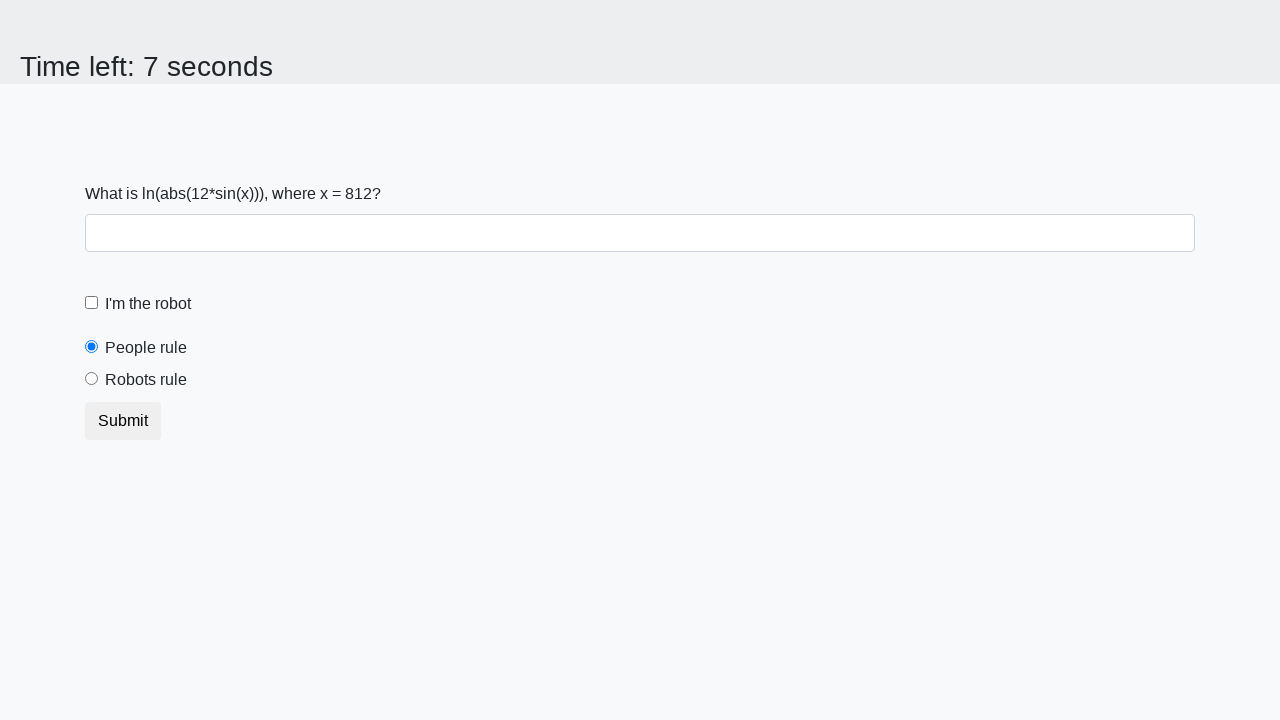